Navigates from the login page to the books page, then clicks the login button/link on the books page

Starting URL: https://demoqa.com/login

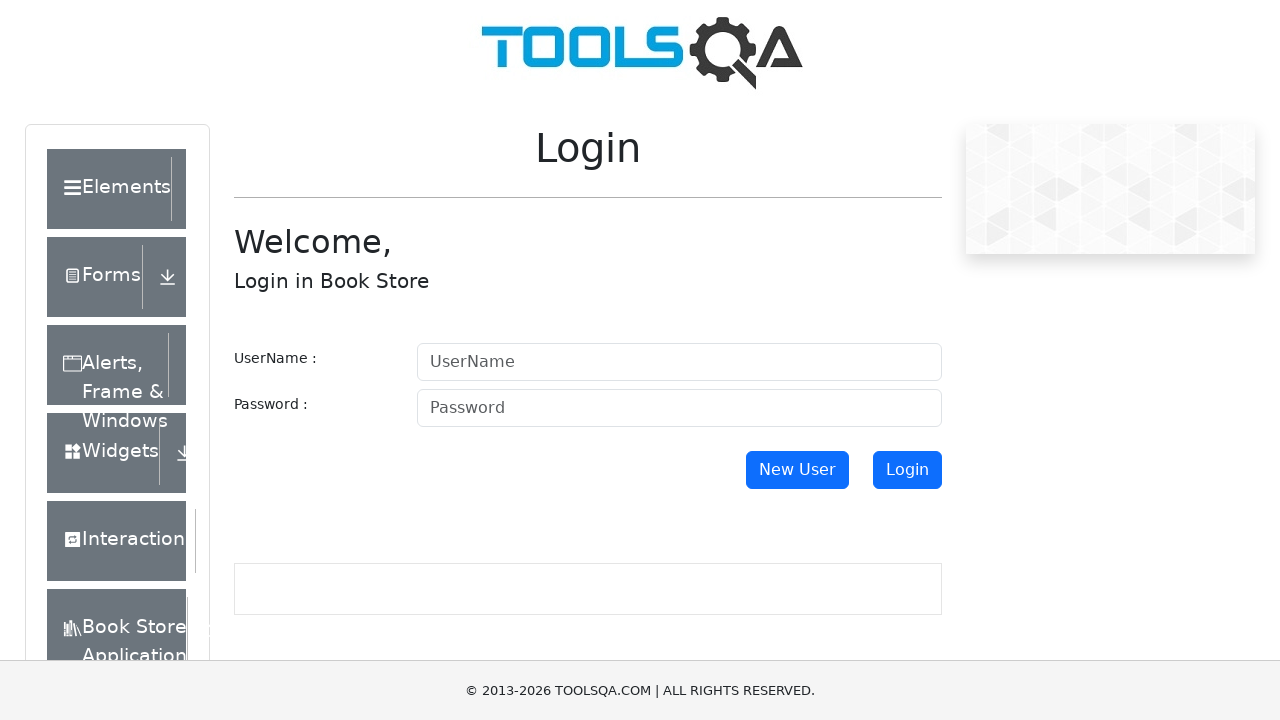

Navigated to books page at https://demoqa.com/books
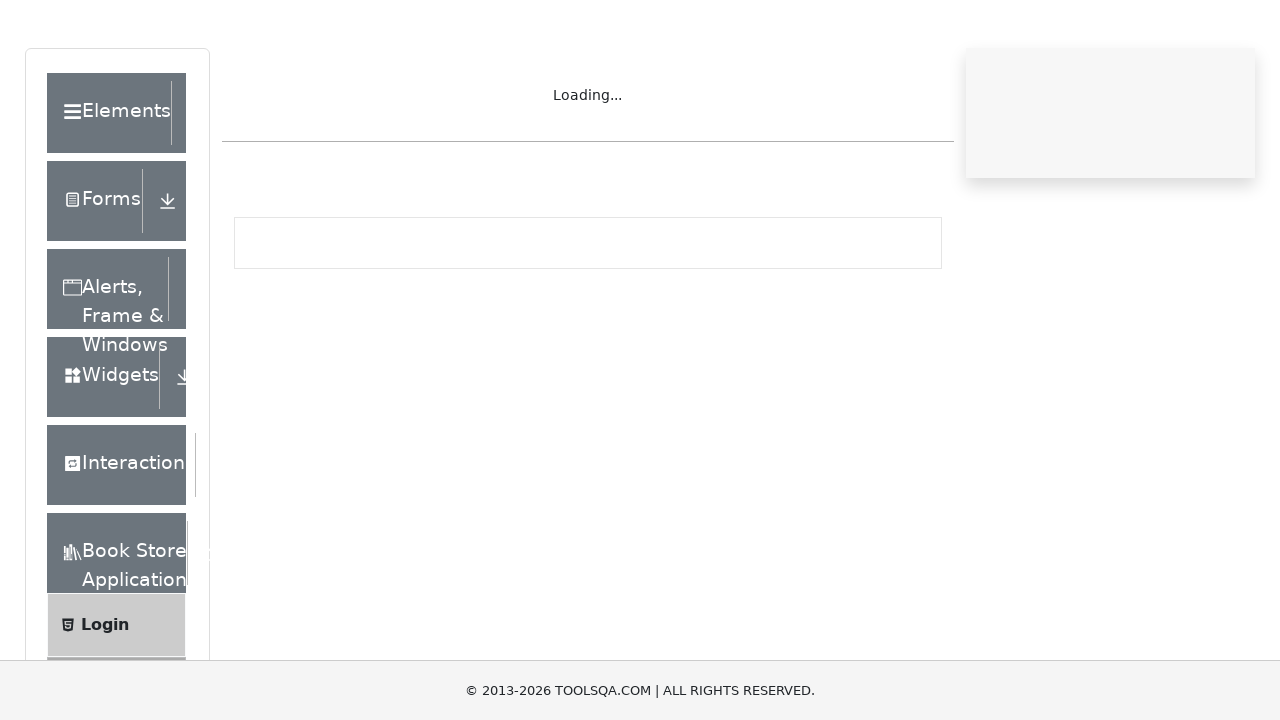

Clicked login button/link on books page at (907, 151) on #login
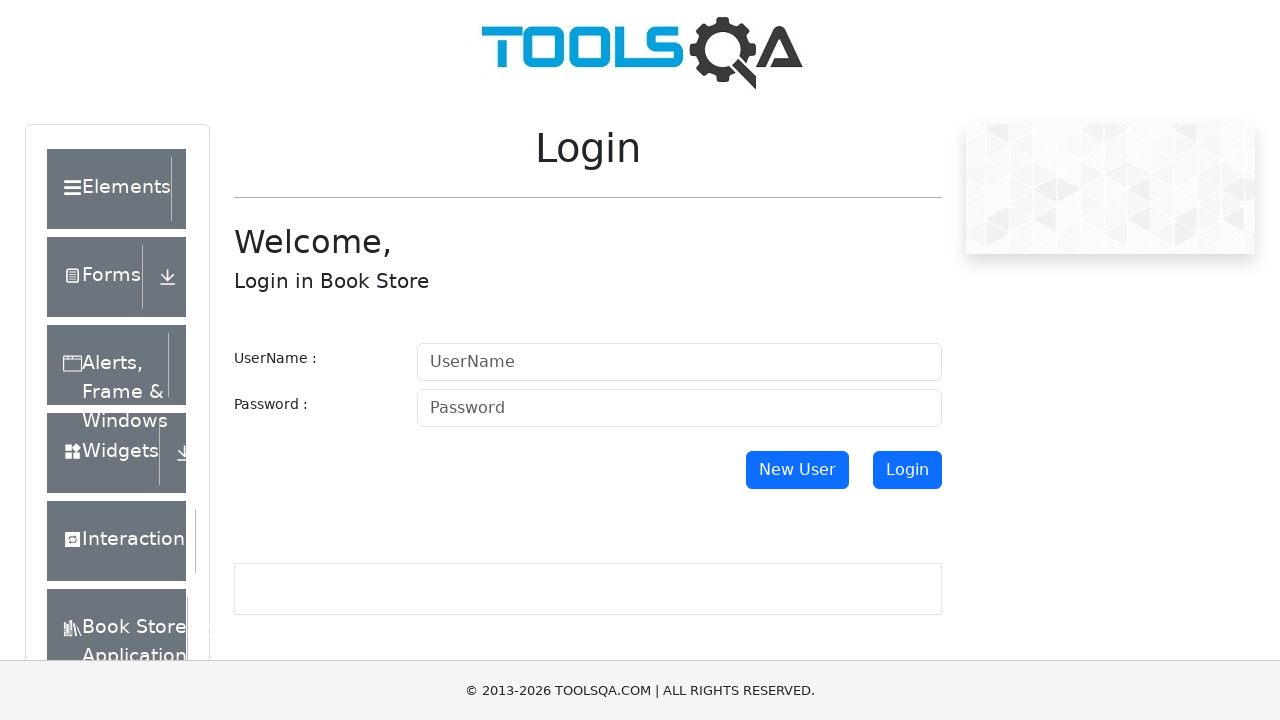

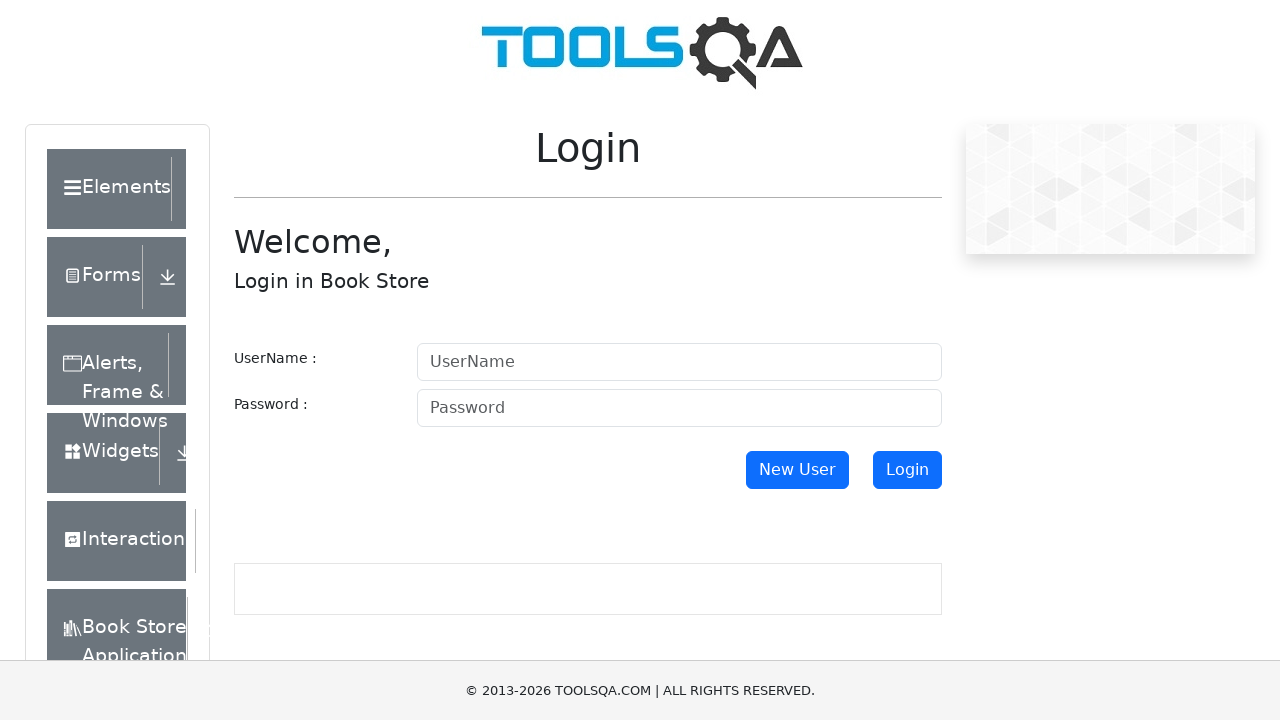